Tests that past dates cannot be selected in the check-in calendar

Starting URL: https://ancabota09.wixsite.com/intern

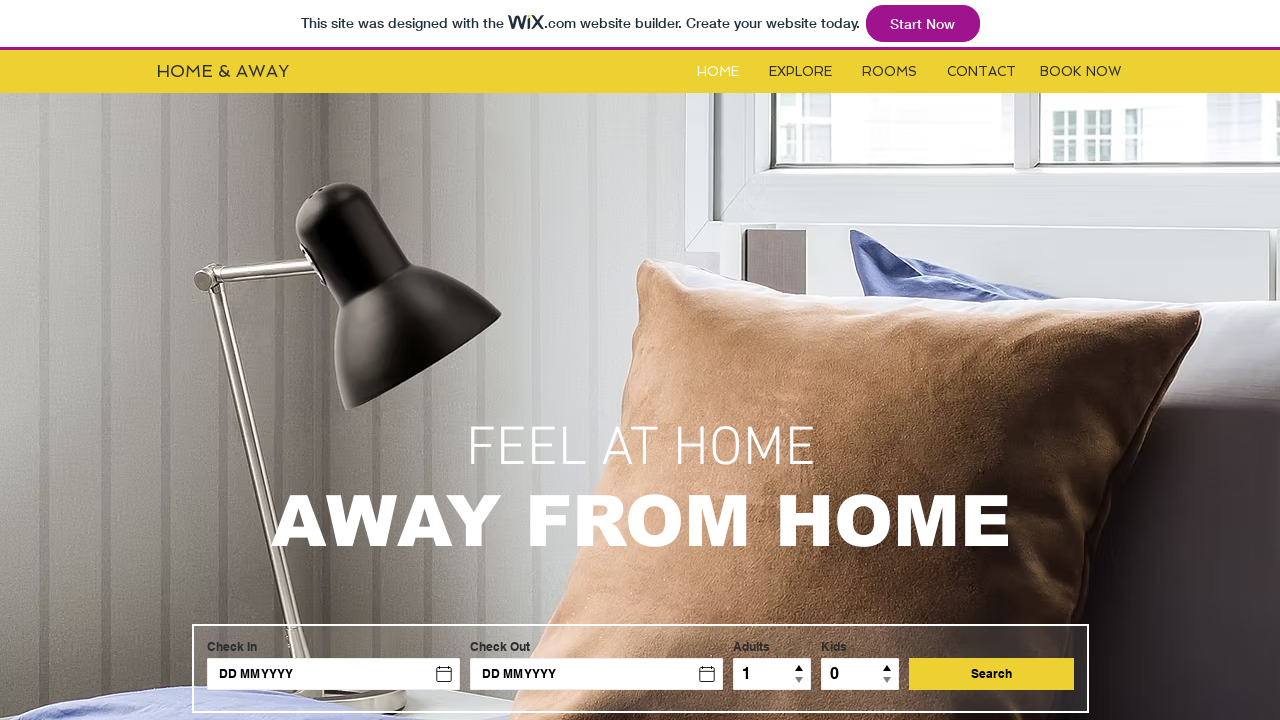

Located main frame containing the booking widget
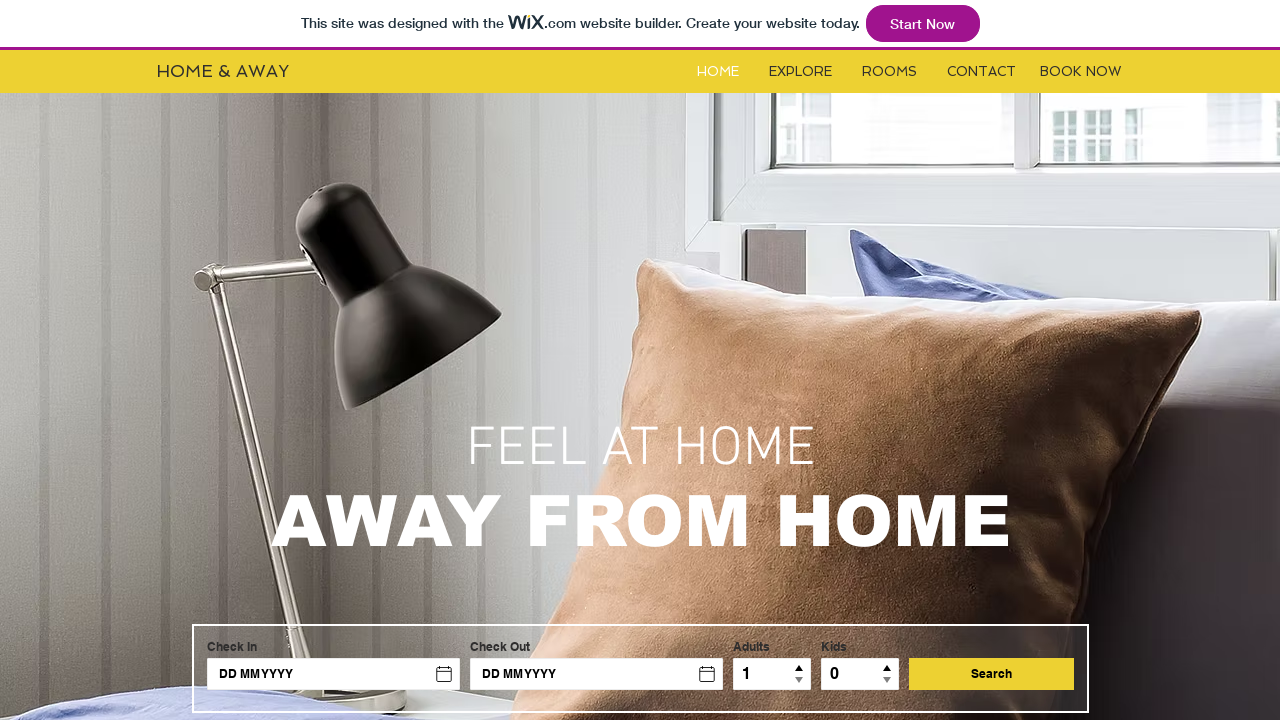

Clicked check-in date field to open calendar at (334, 674) on .nKphmK >> nth=0 >> internal:control=enter-frame >> #check-in
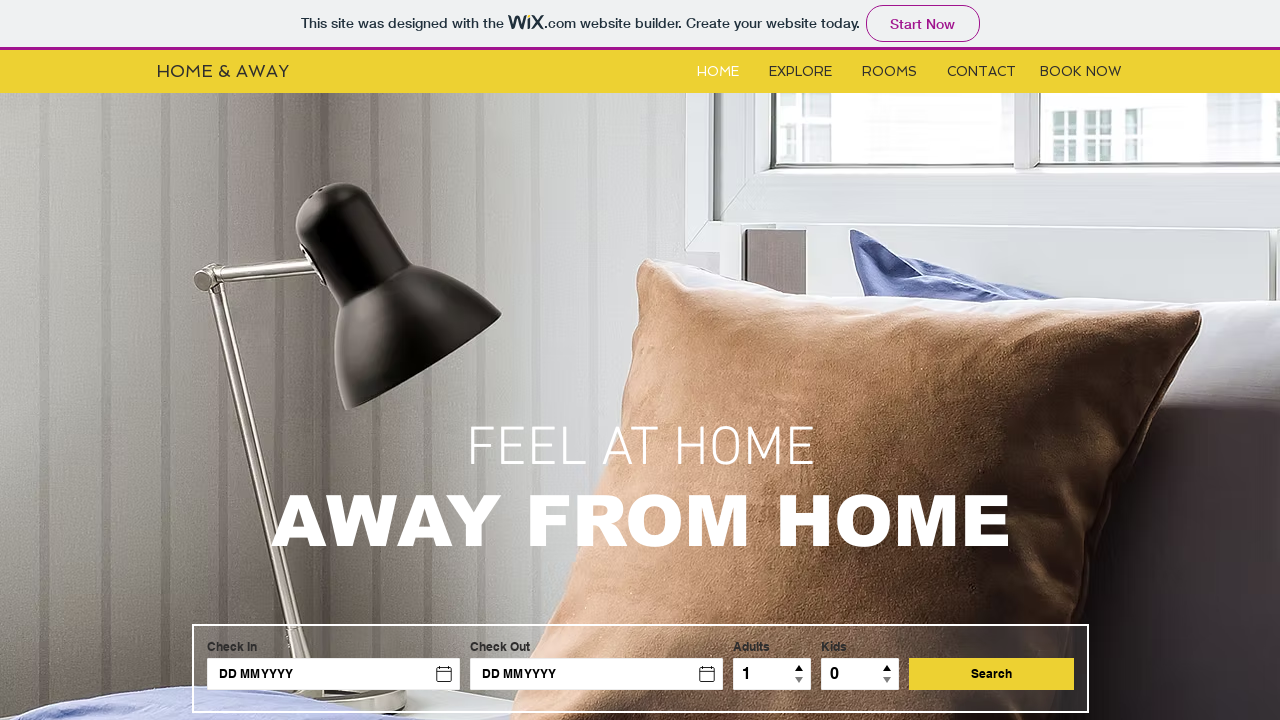

Located calendar frame where past dates should be disabled
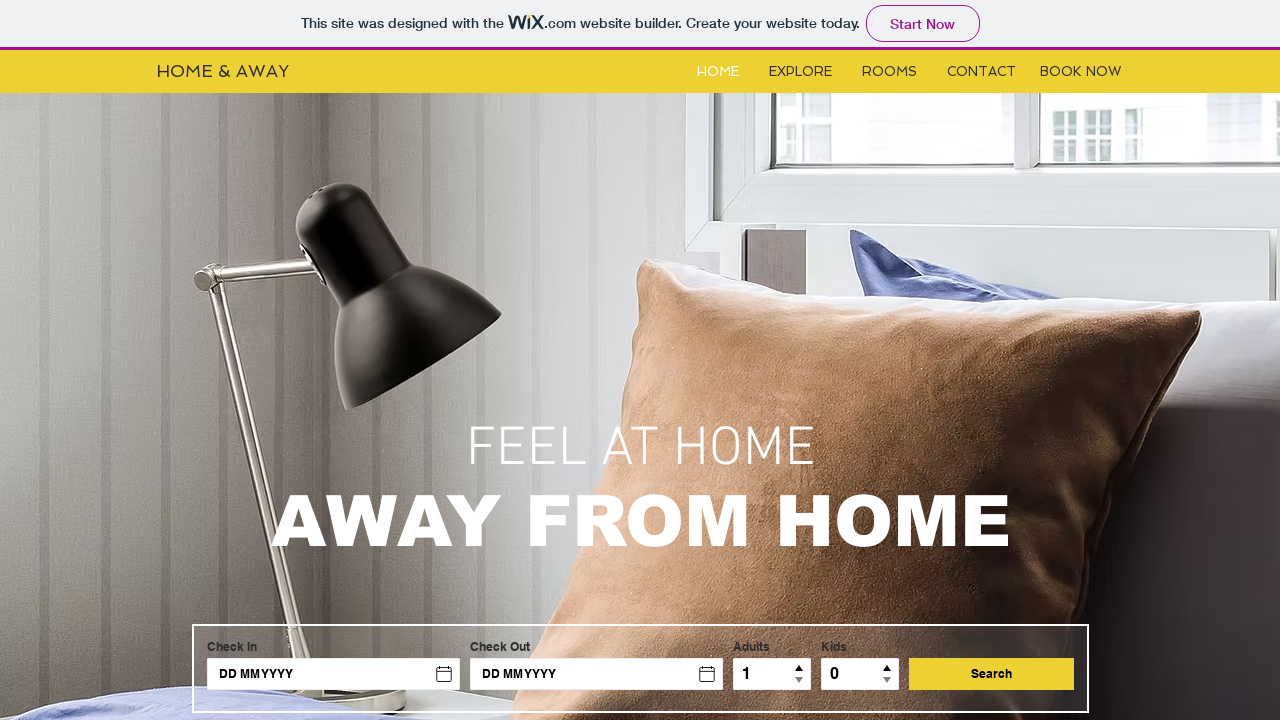

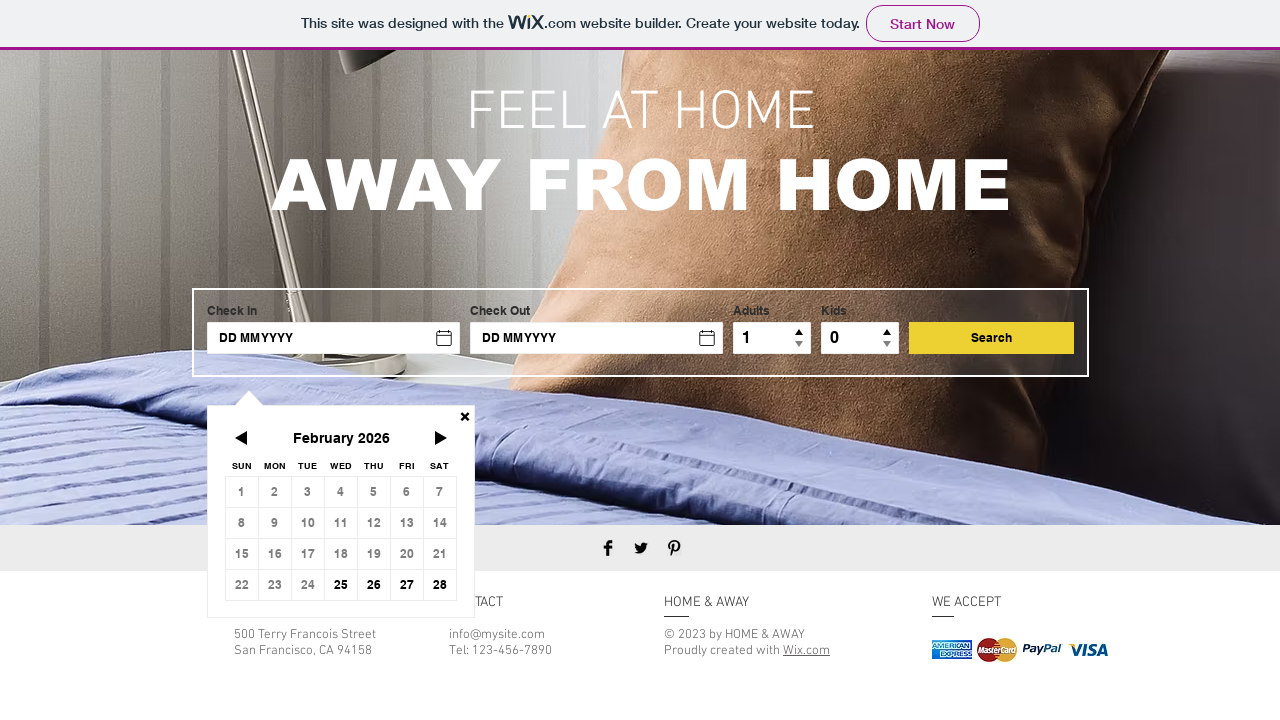